Tests window scrolling functionality using JavaScript executor by scrolling the page vertically and horizontally on Flipkart's homepage

Starting URL: https://www.flipkart.com

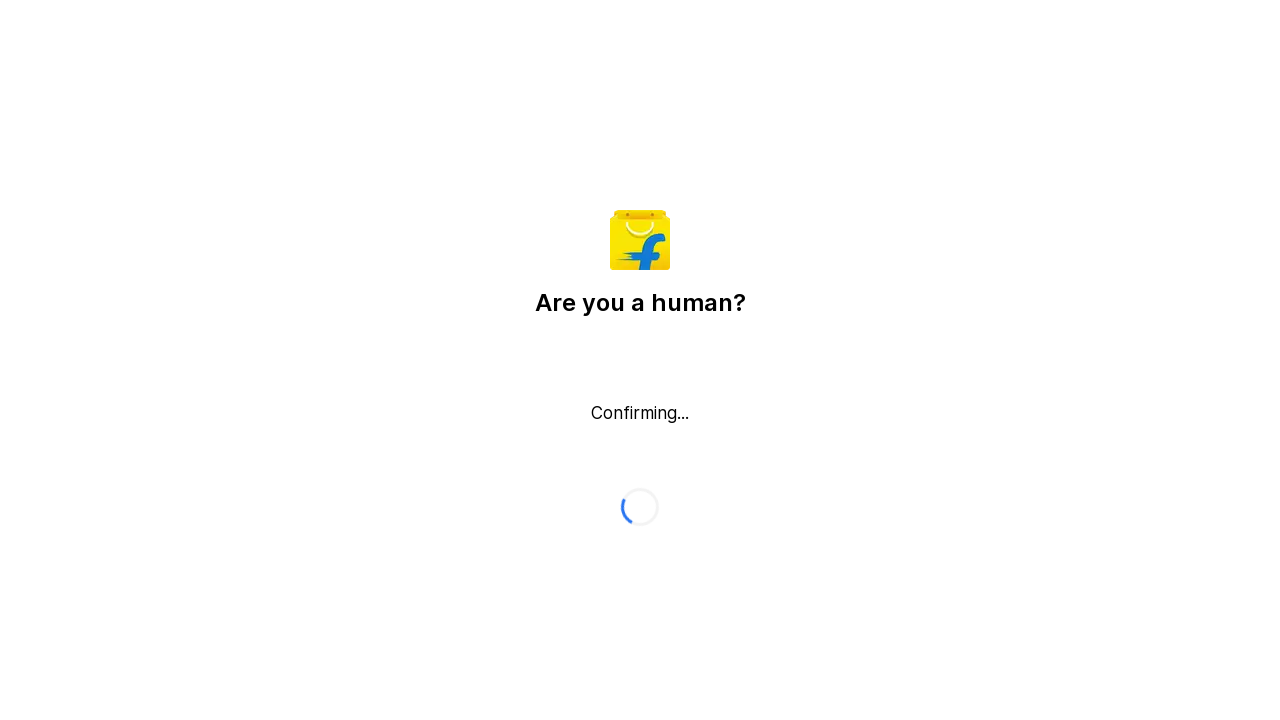

Scrolled window vertically to y=700
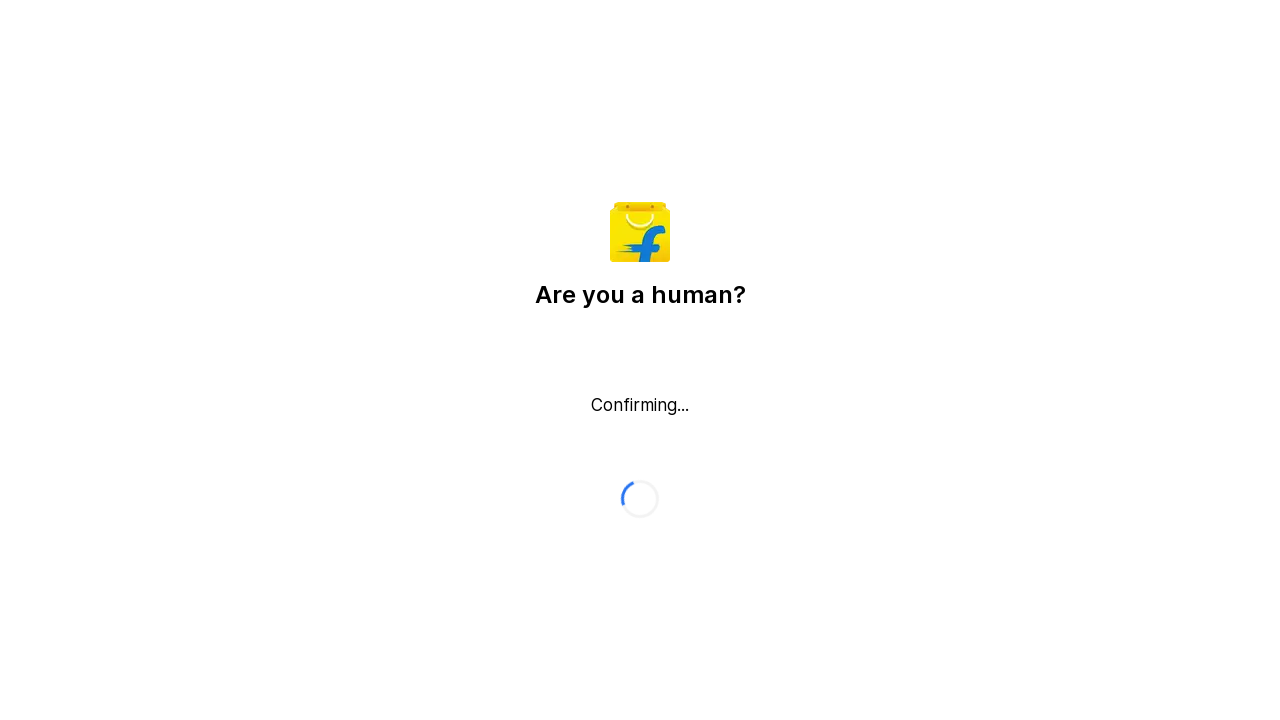

Waited 500ms to observe vertical scroll effect
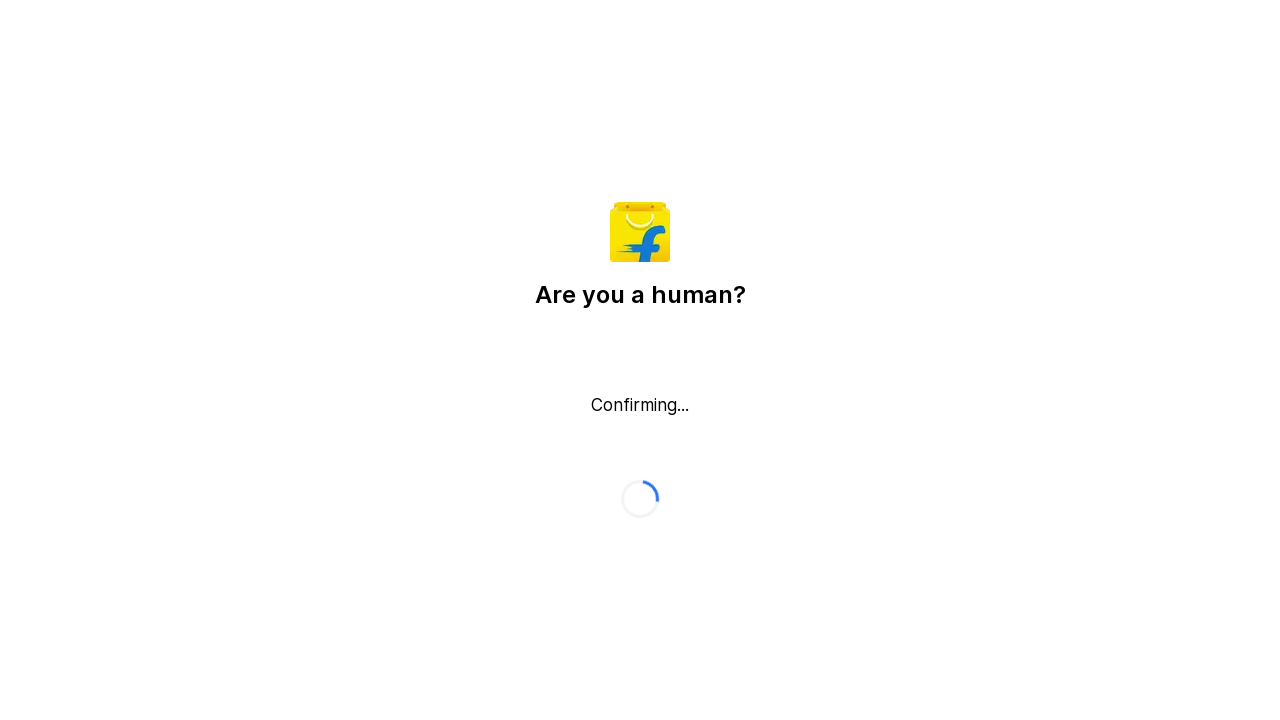

Scrolled window horizontally to x=800
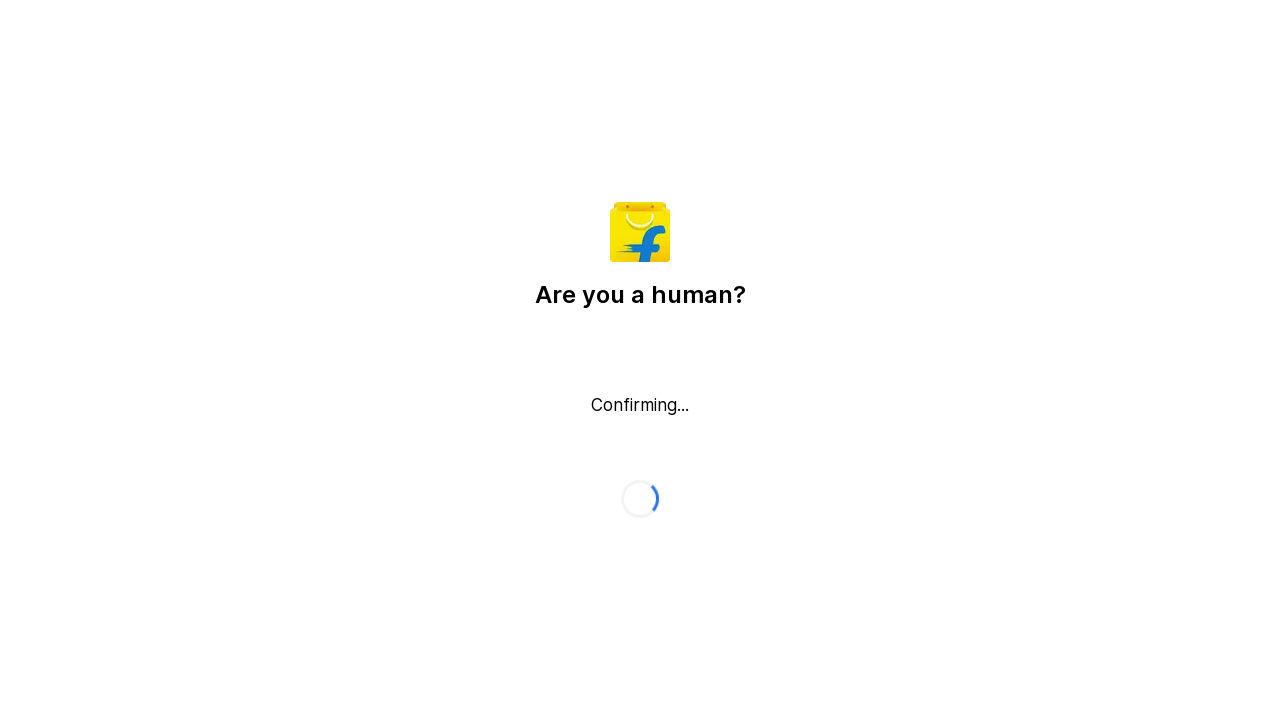

Waited 500ms to observe horizontal scroll effect
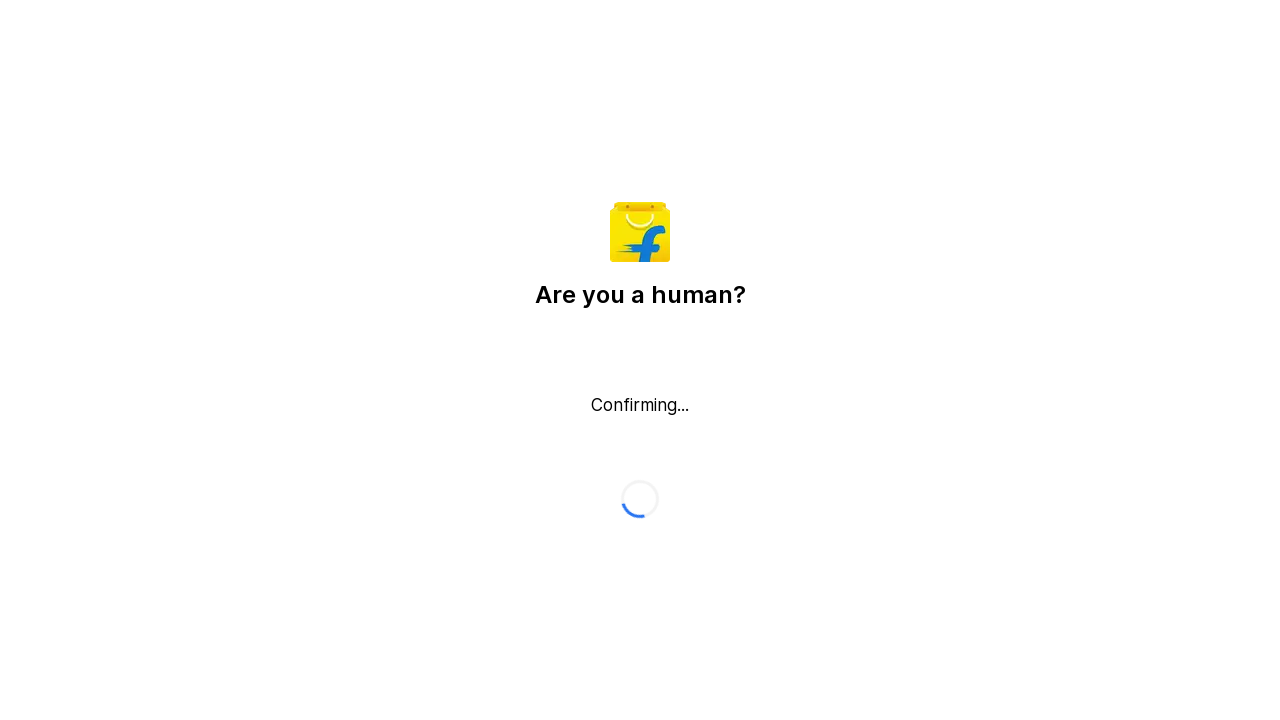

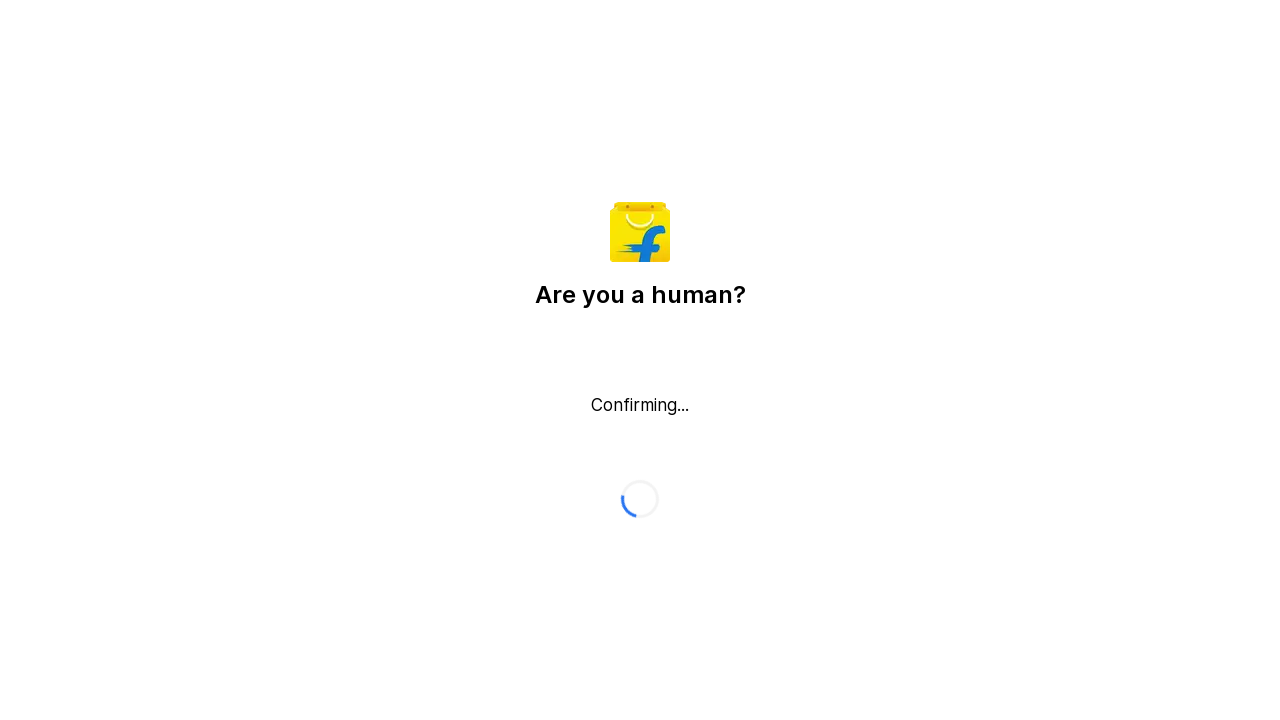